Tests selecting a radio button option for "No"

Starting URL: https://thefreerangetester.github.io/sandbox-automation-testing/

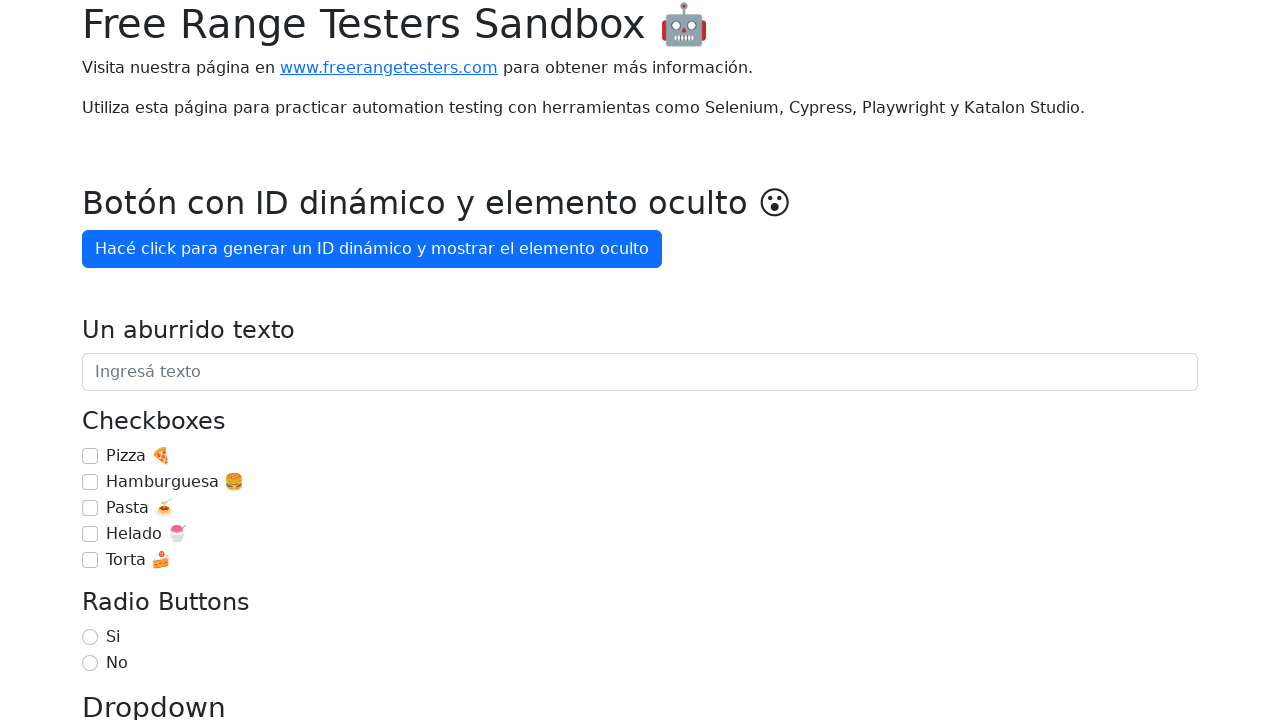

Selected 'No' radio button option at (90, 663) on internal:label="No"i
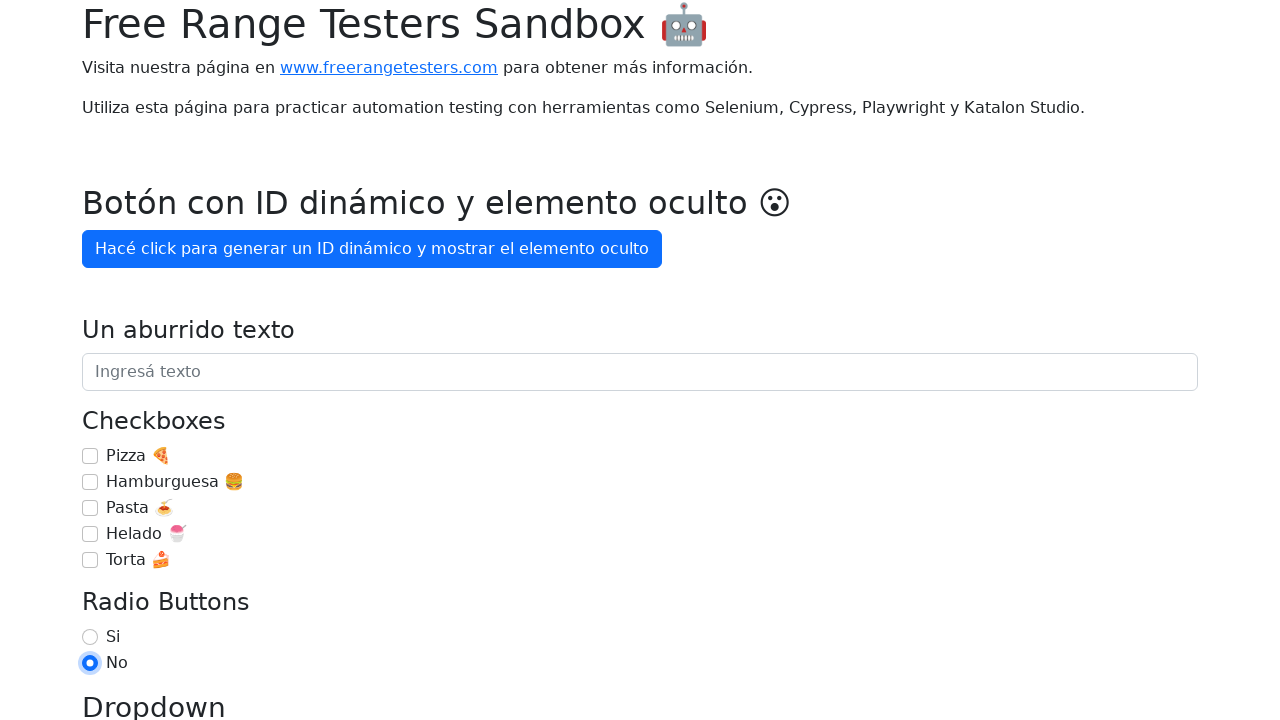

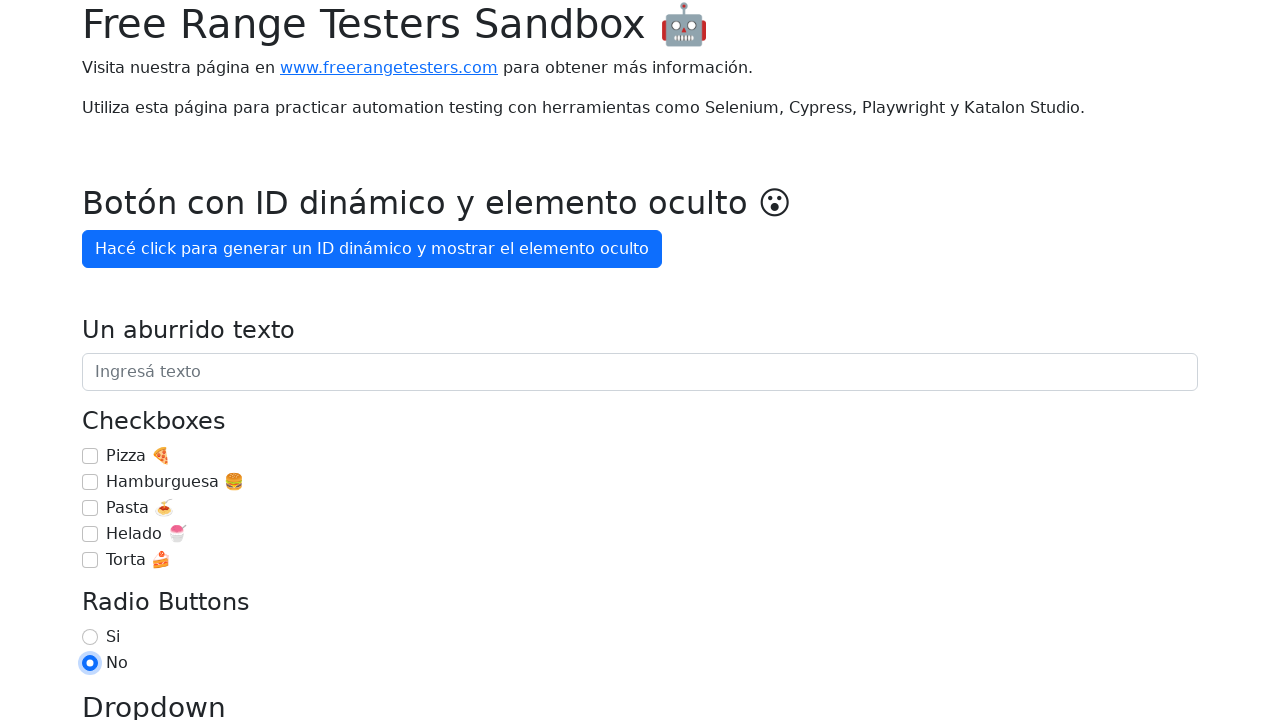